Navigates to OrangeHRM API documentation page and verifies the main heading text

Starting URL: https://api.orangehrm.com/

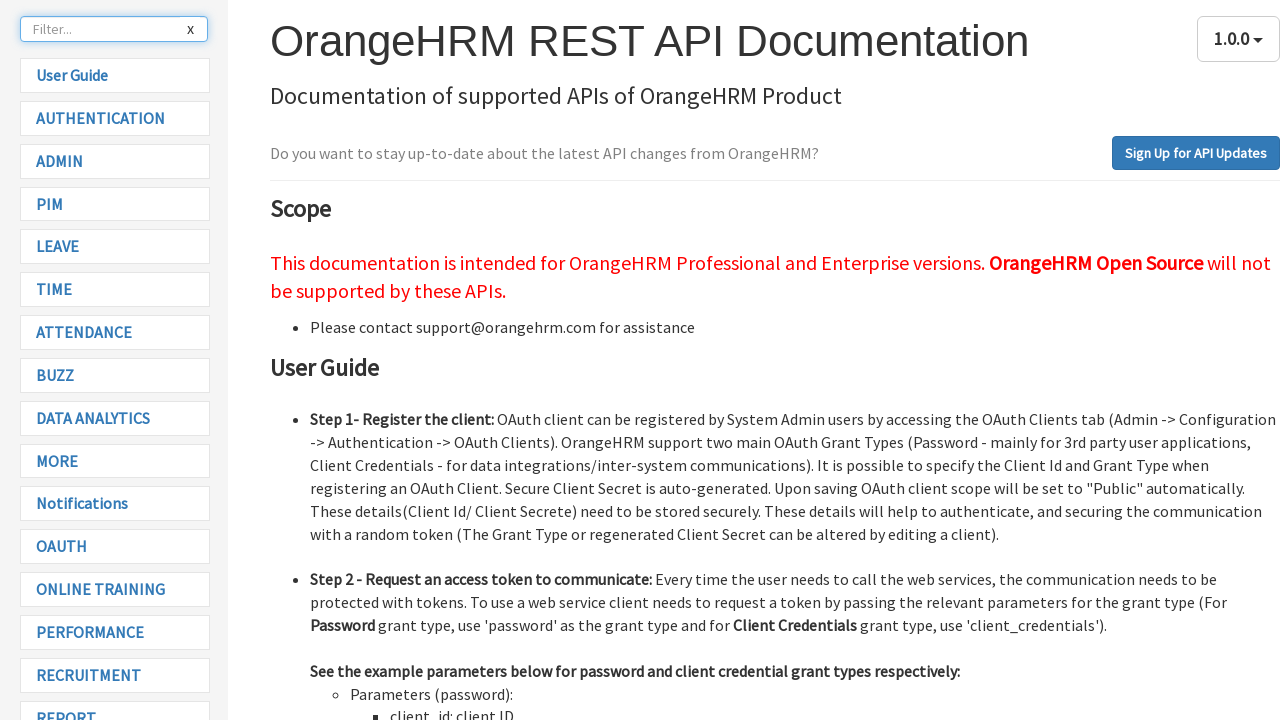

Navigated to OrangeHRM API documentation page
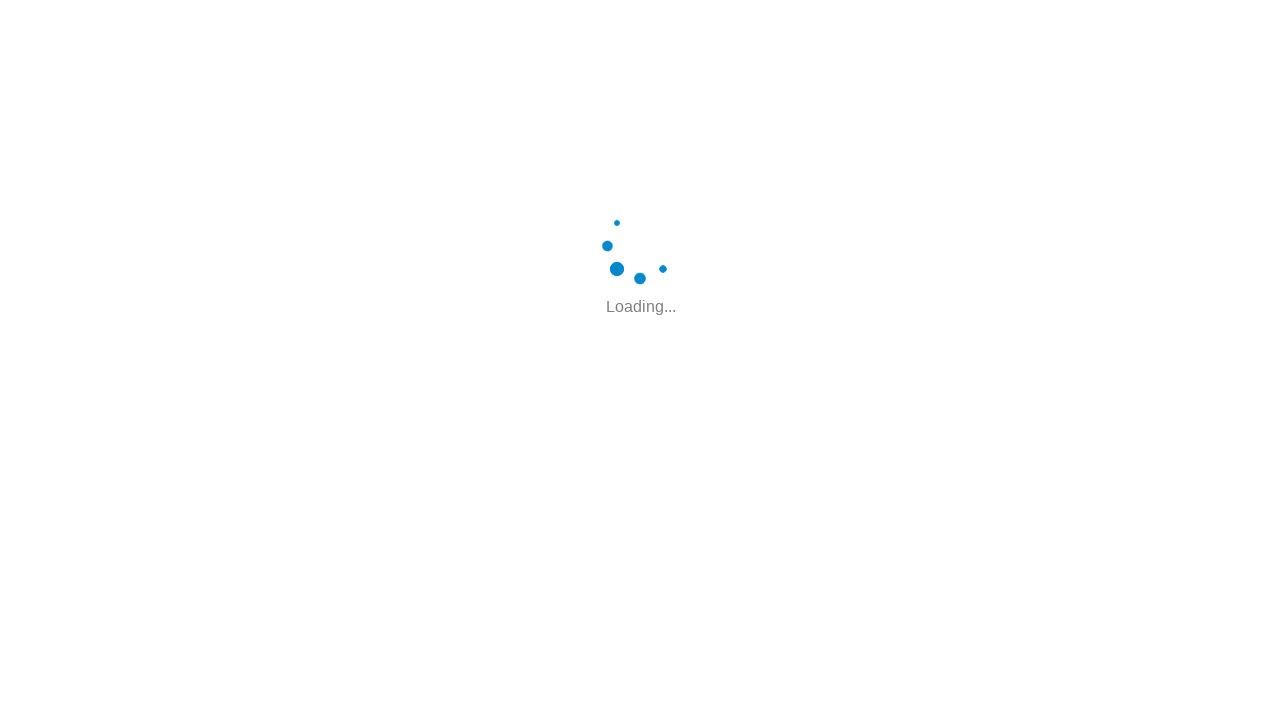

Waited for main heading element to load
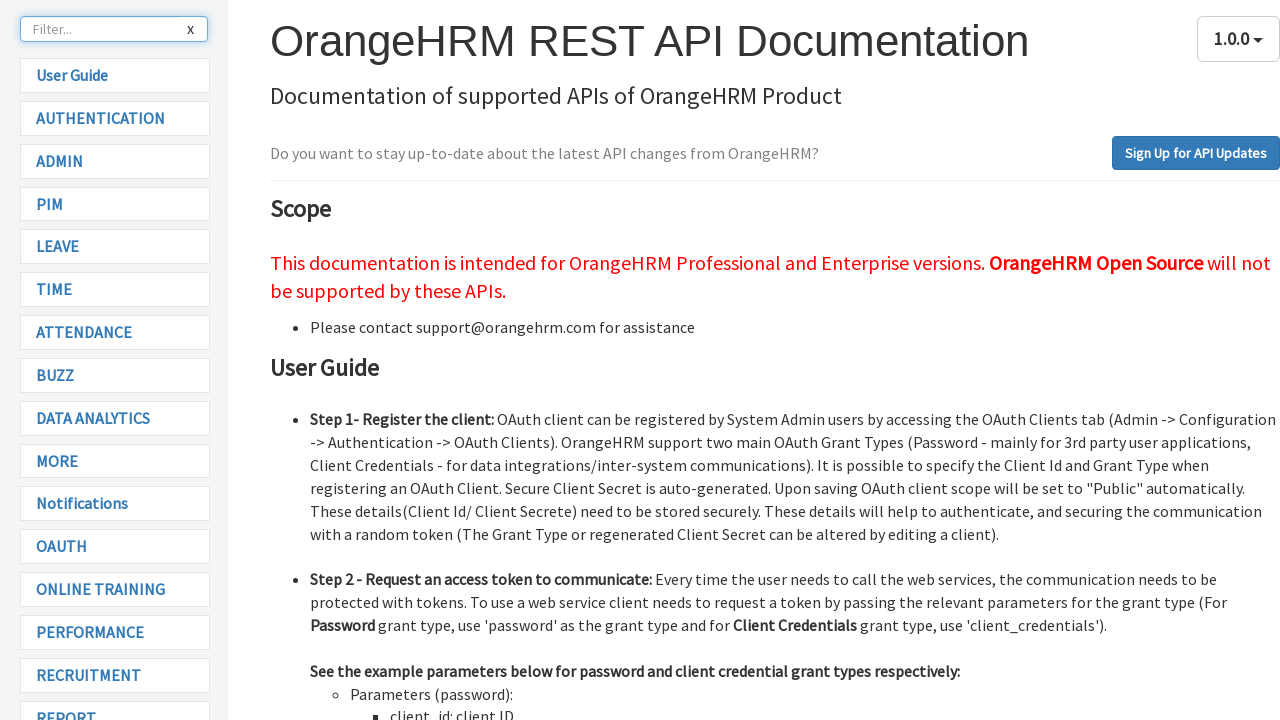

Verified main heading text matches 'OrangeHRM REST API Documentation'
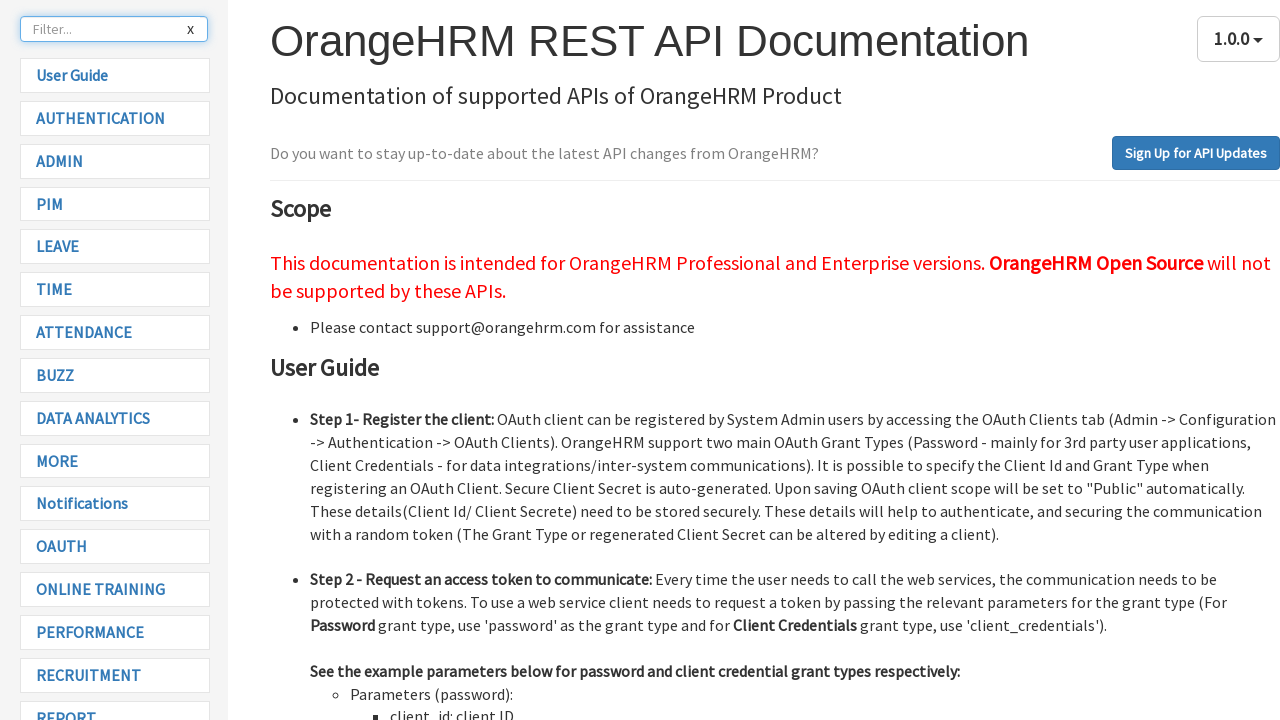

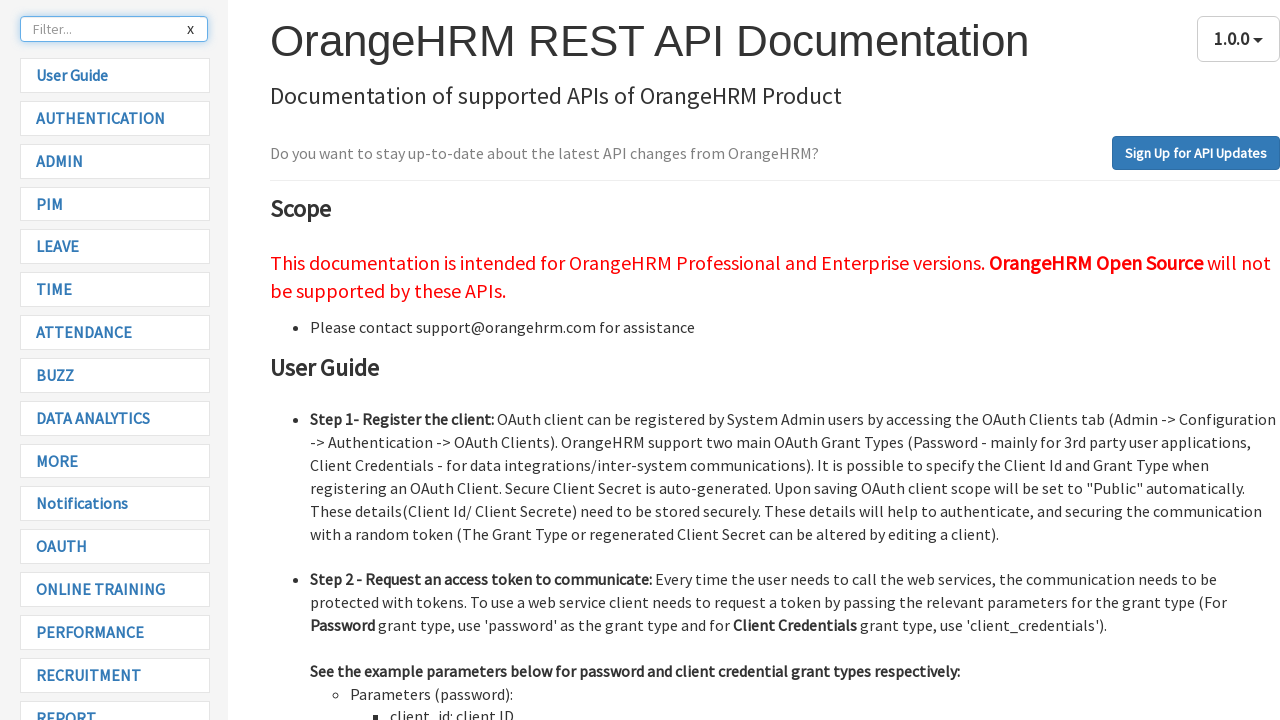